Tests navigation to the contact section by clicking the contact link in the navigation bar

Starting URL: https://mrjohn5on.github.io

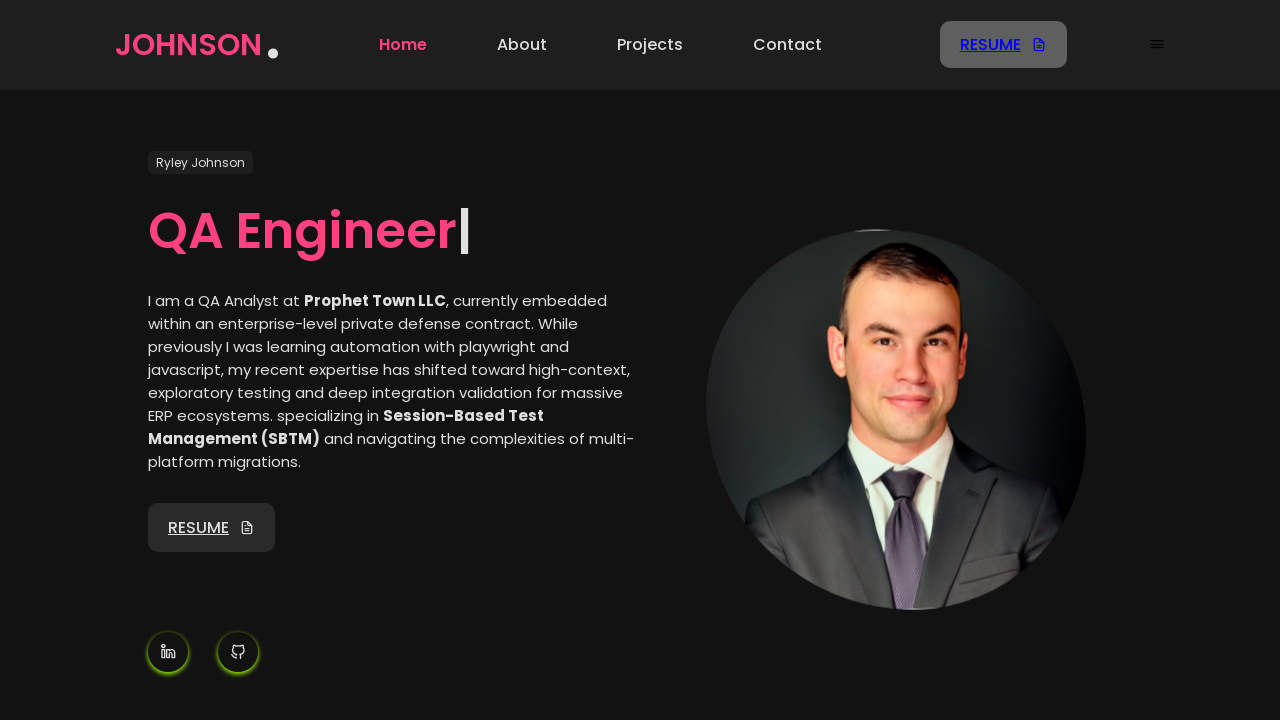

Clicked contact link in navigation bar at (788, 45) on a[href="#contact"], nav a:has-text("Contact")
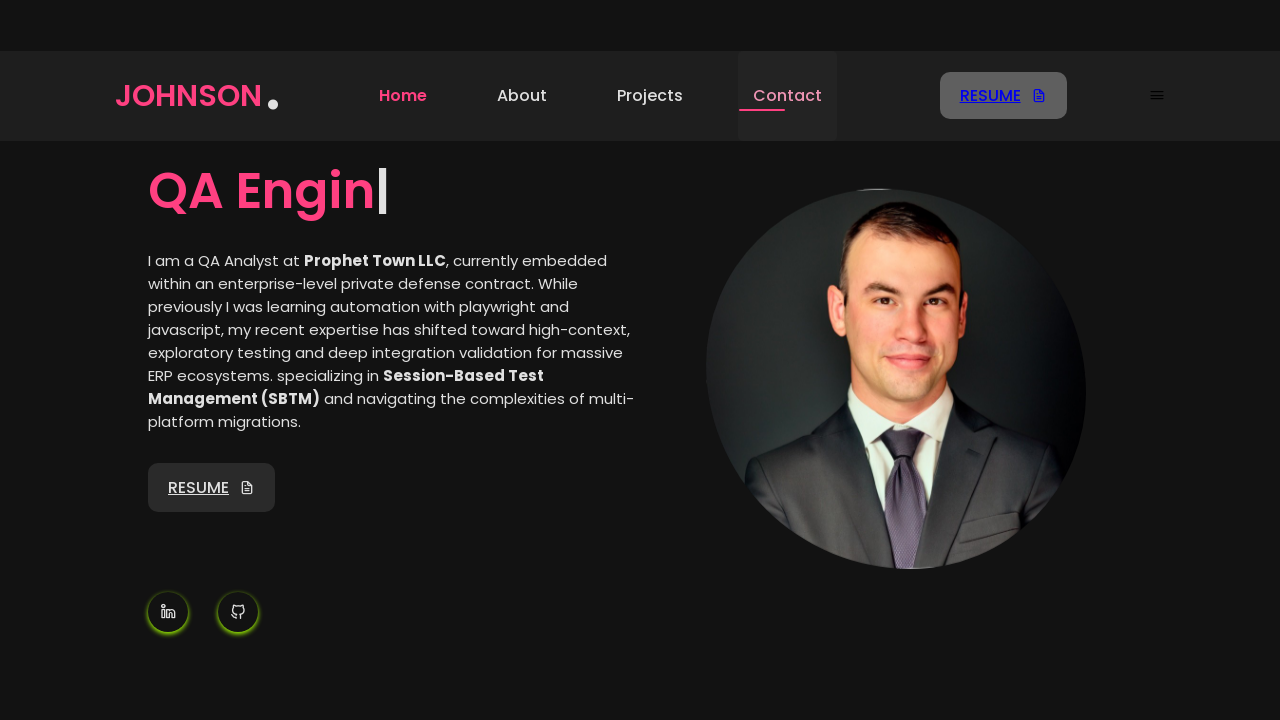

Contact section loaded and URL updated to #contact
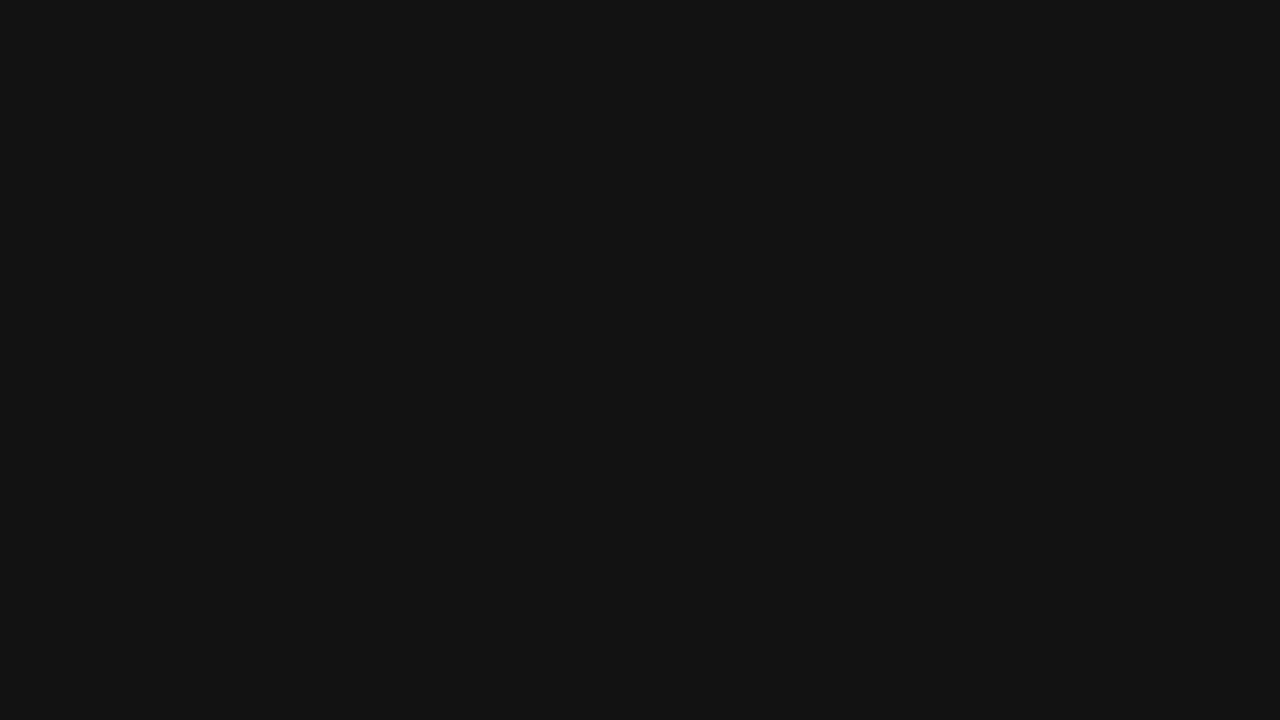

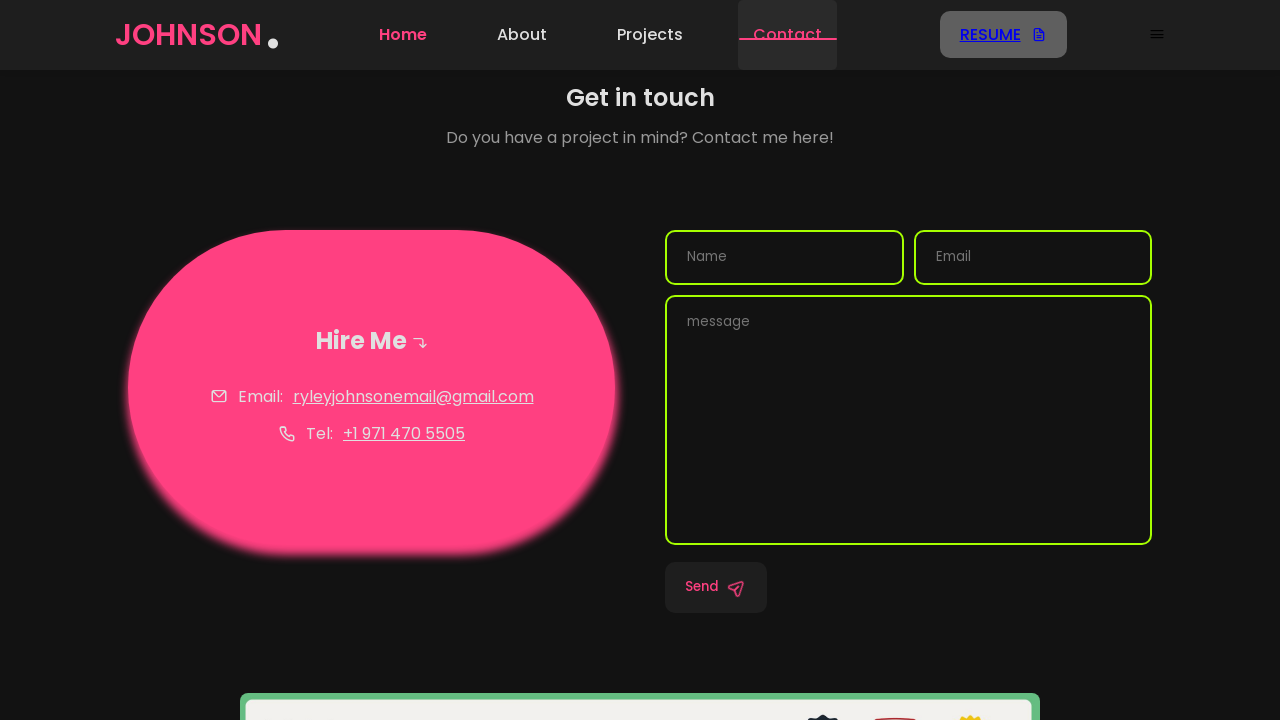